Tests that empty name field is rejected in the registration form

Starting URL: https://davi-vert.vercel.app/index.html

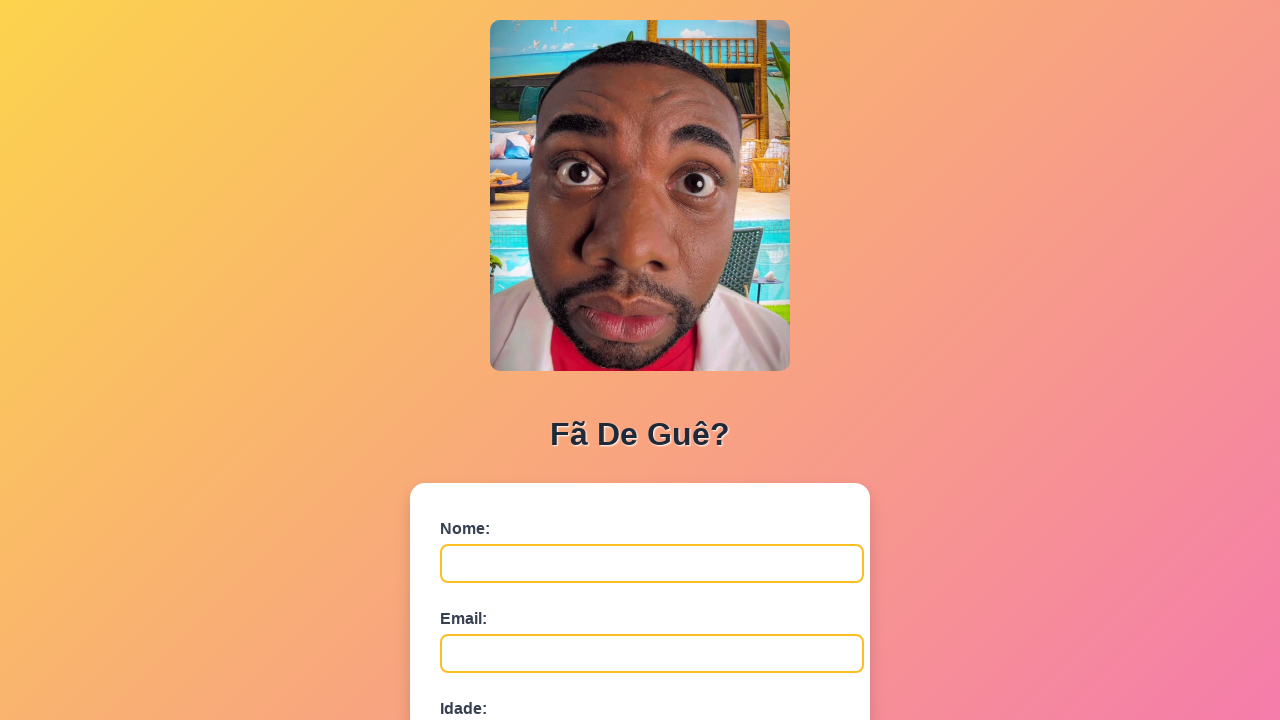

Cleared localStorage
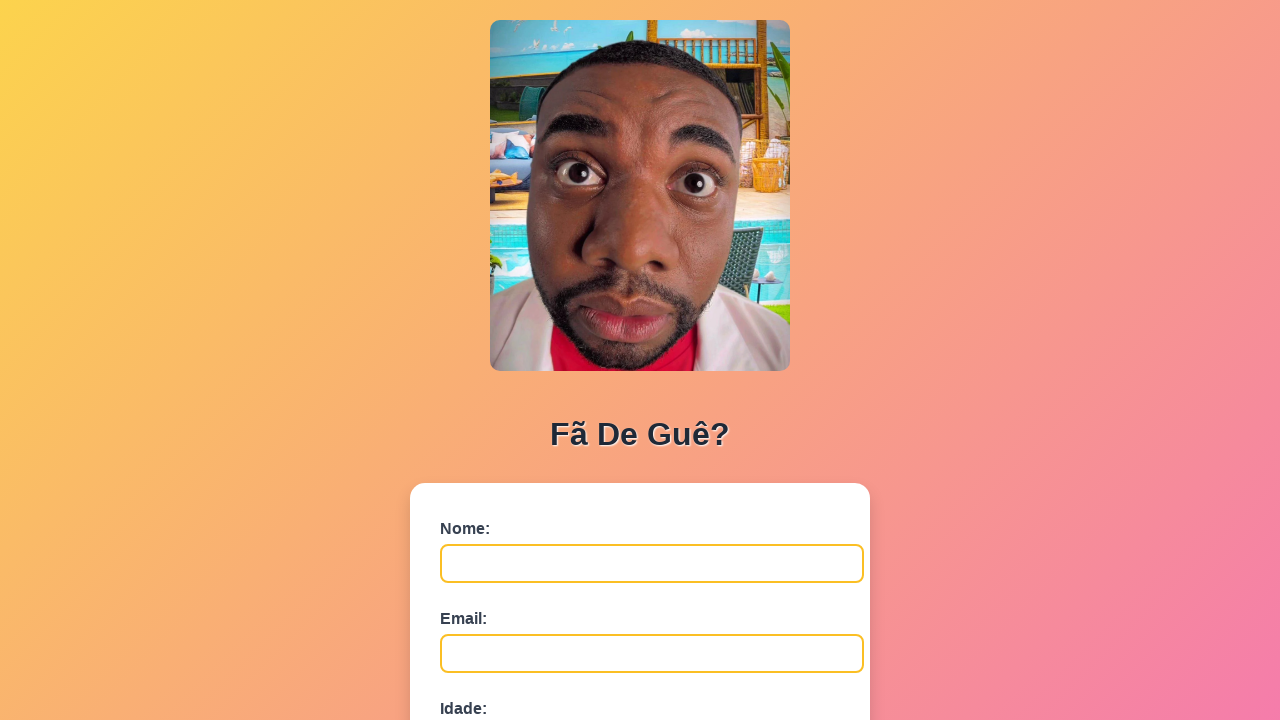

Filled name field with empty string on #nome
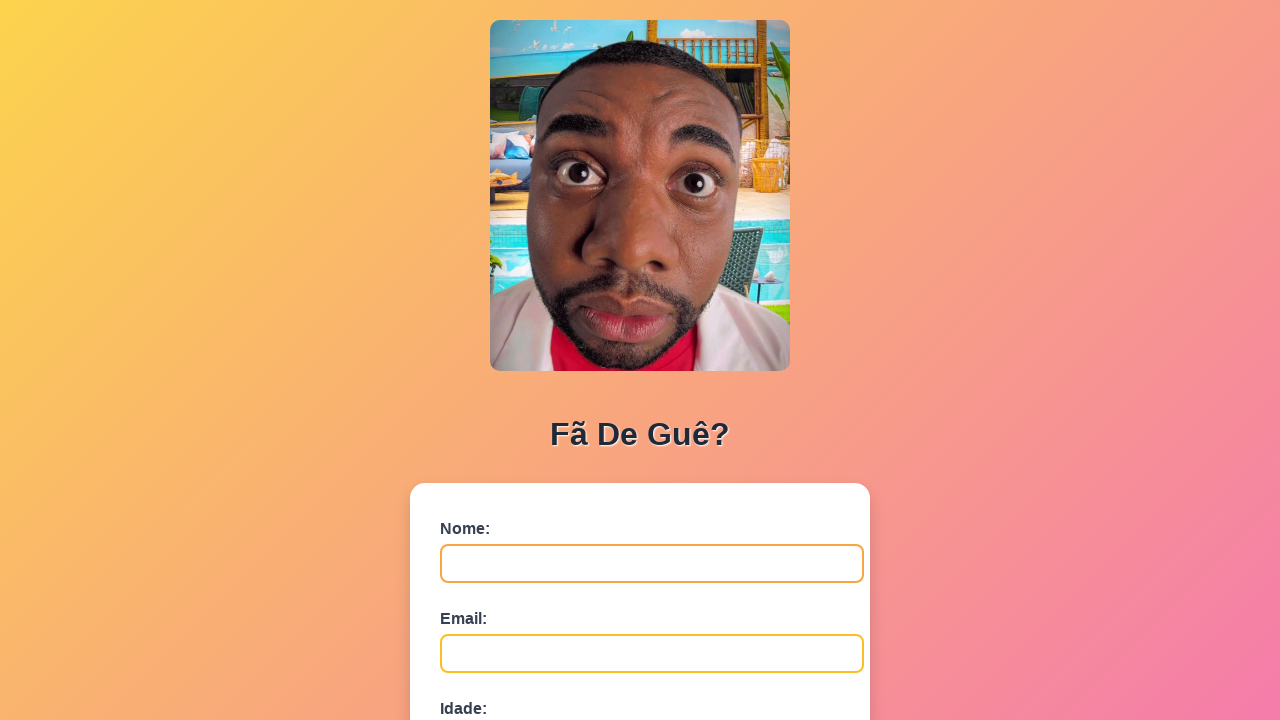

Filled email field with 'user@example.com' on #email
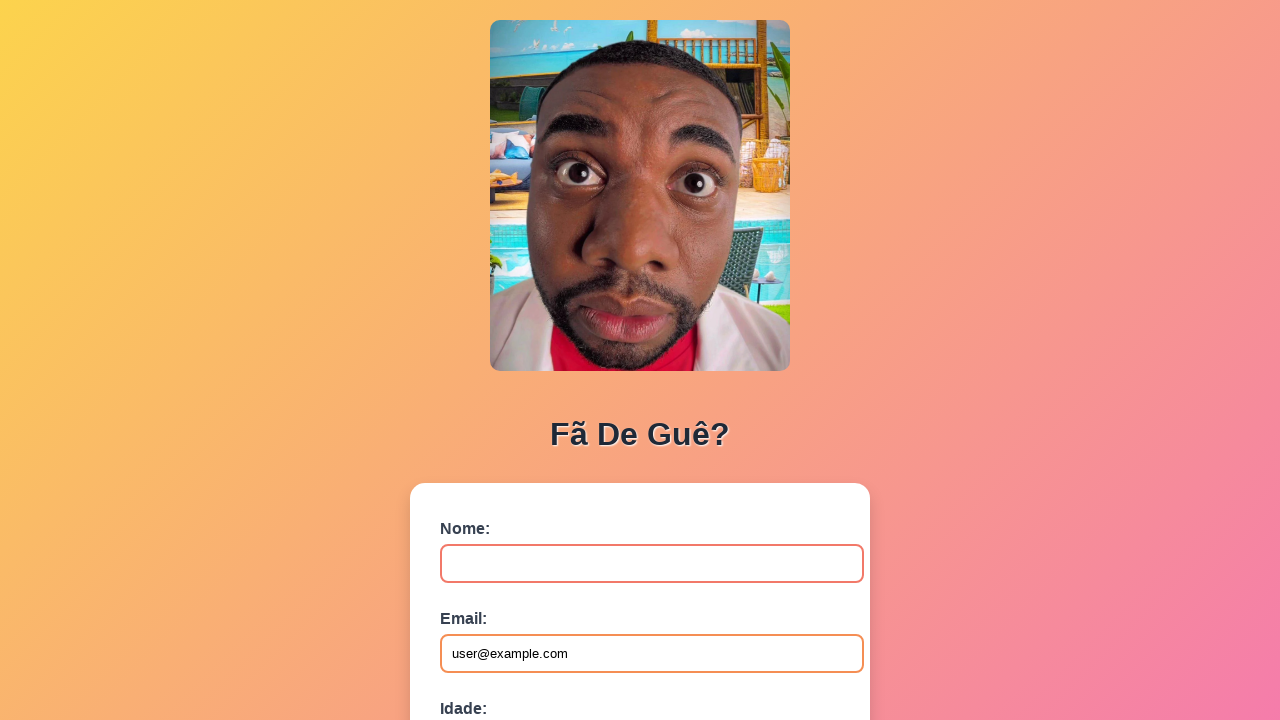

Filled age field with '25' on #idade
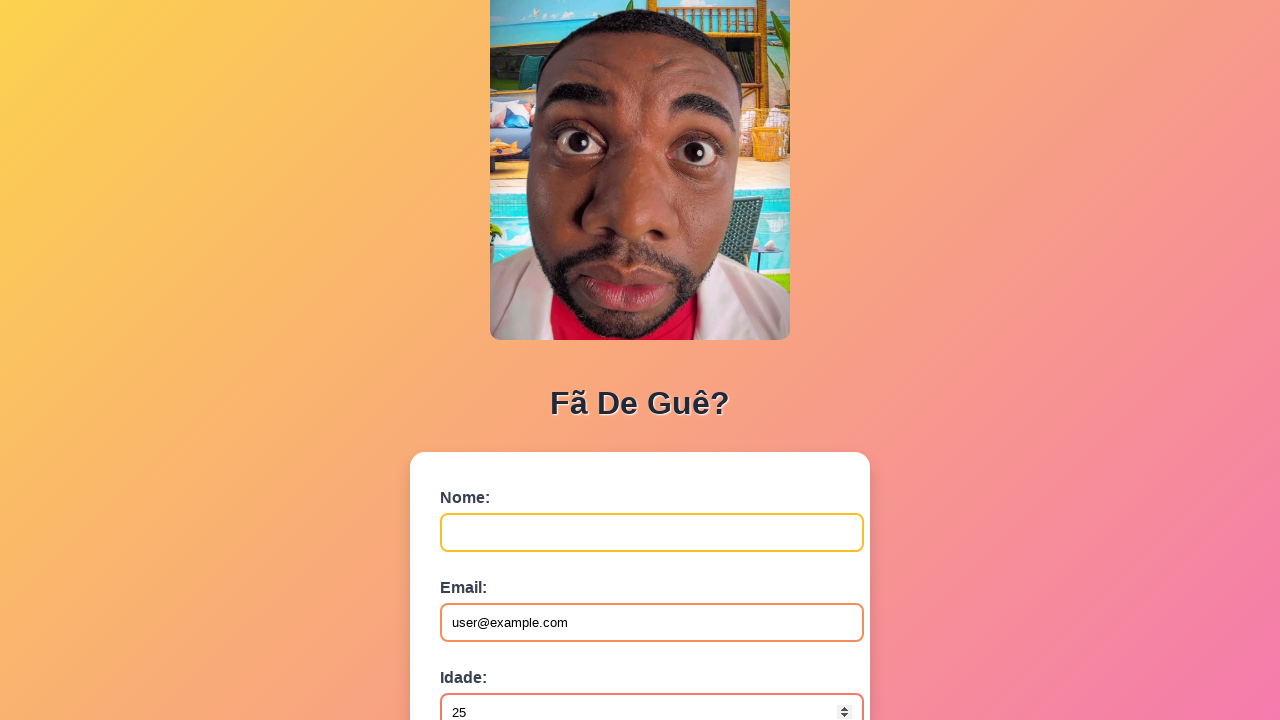

Clicked submit button to submit registration form at (490, 569) on button[type='submit']
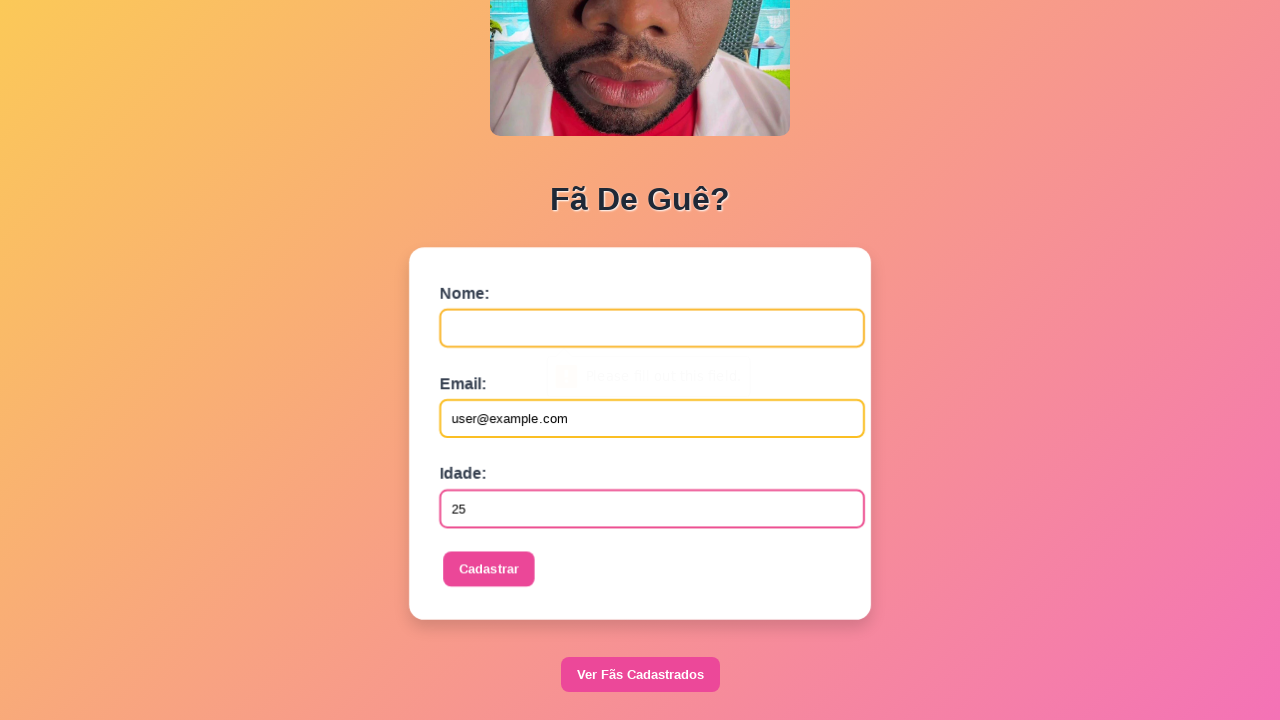

Set up alert dialog handler to accept dialogs
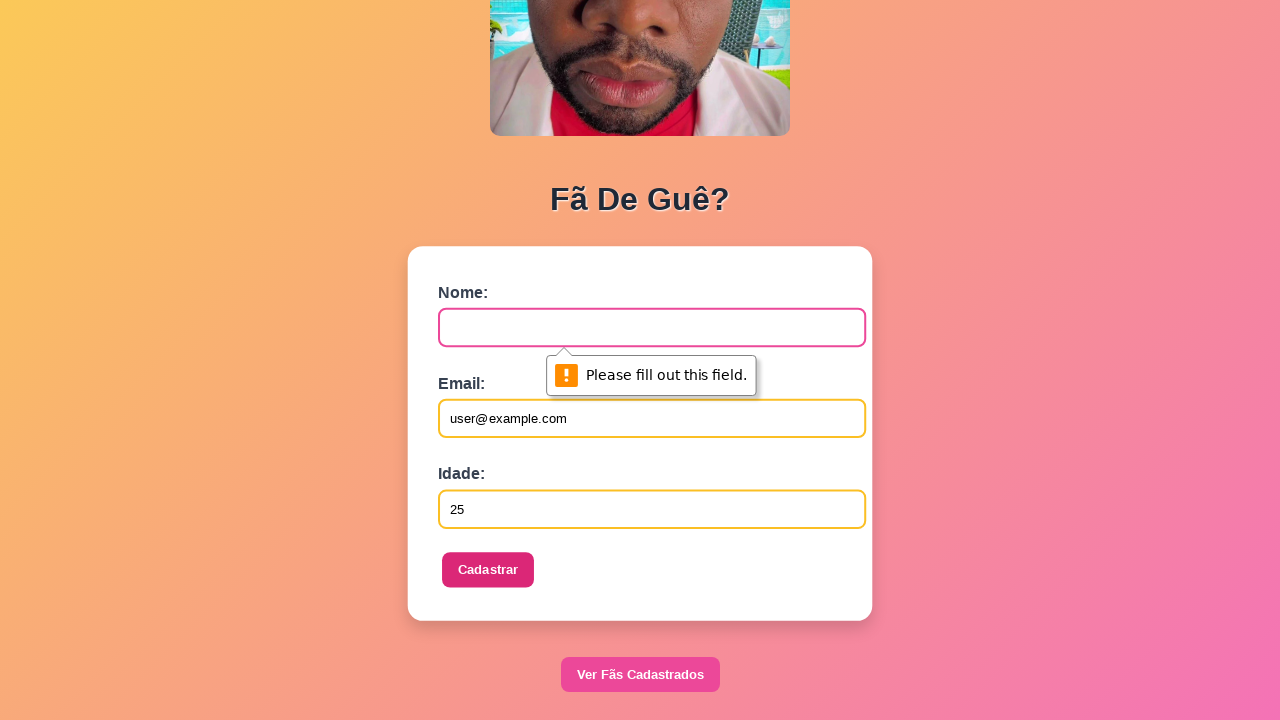

Waited 500ms for dialog to appear
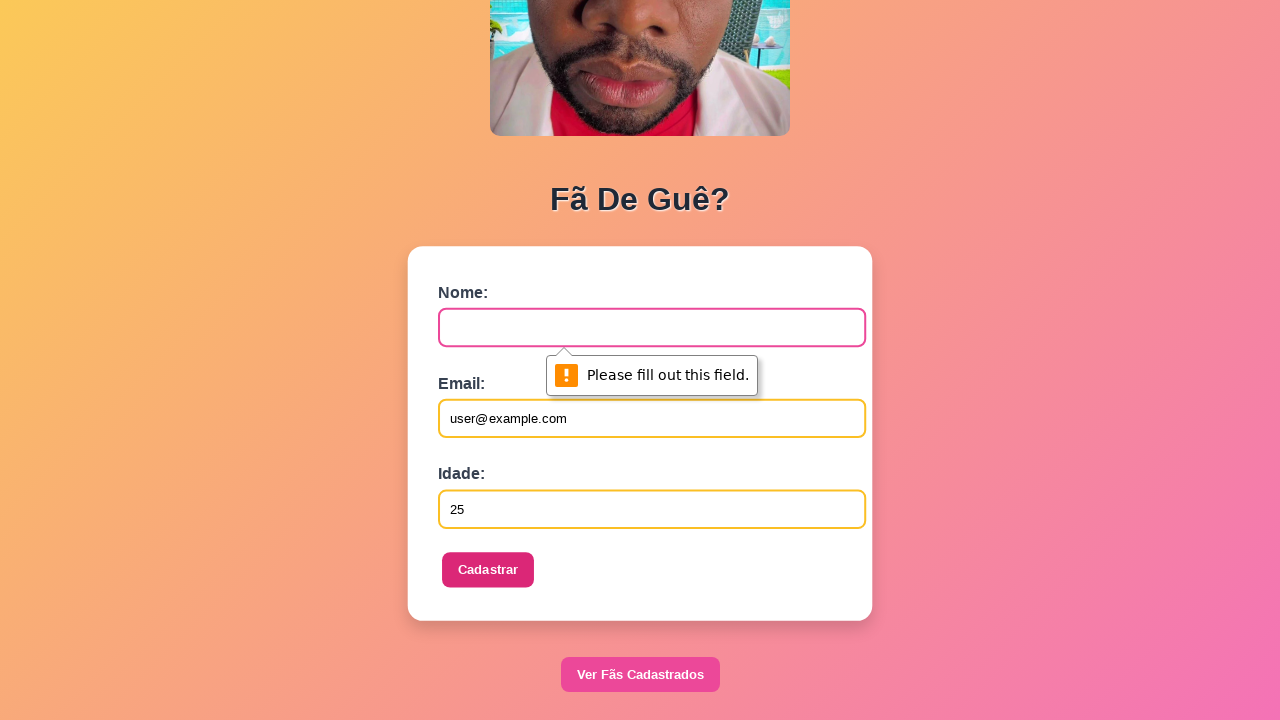

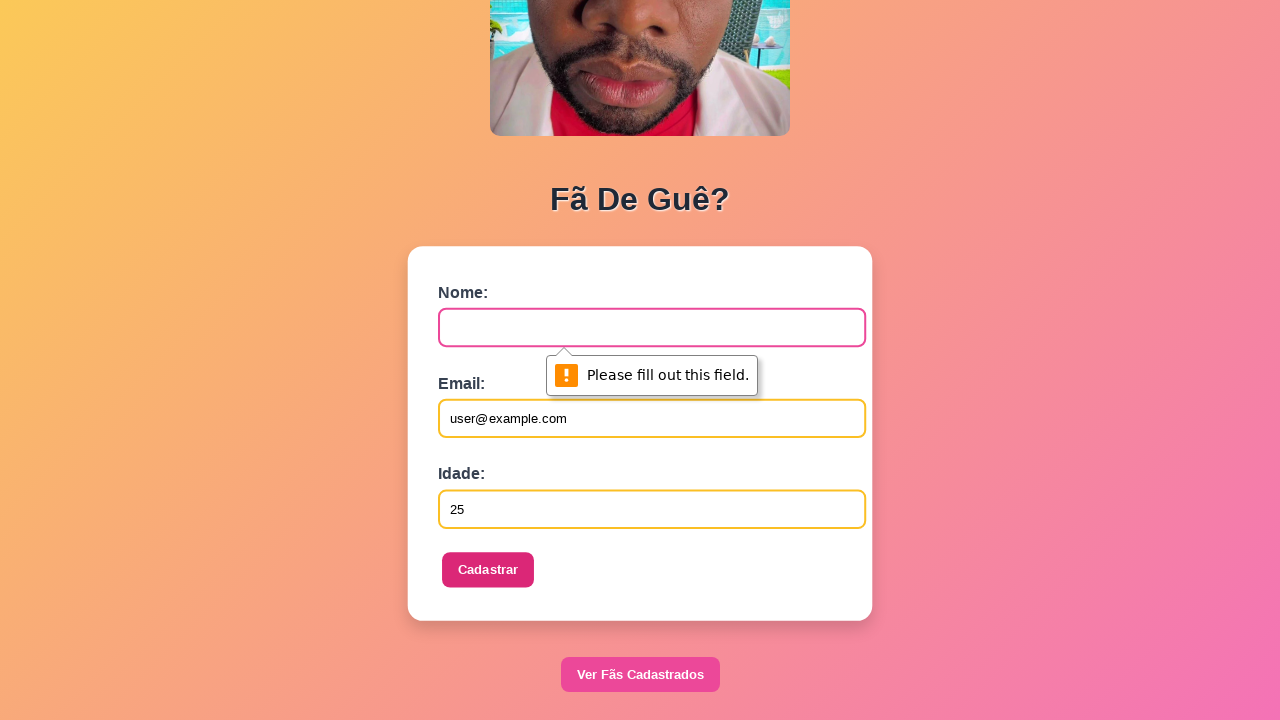